Tests checkbox interaction on a W3C WAI-ARIA practices example page by clicking on all checkbox elements that are displayed and enabled.

Starting URL: https://www.w3.org/TR/2019/NOTE-wai-aria-practices-1.1-20190814/examples/checkbox/checkbox-1/checkbox-1.html

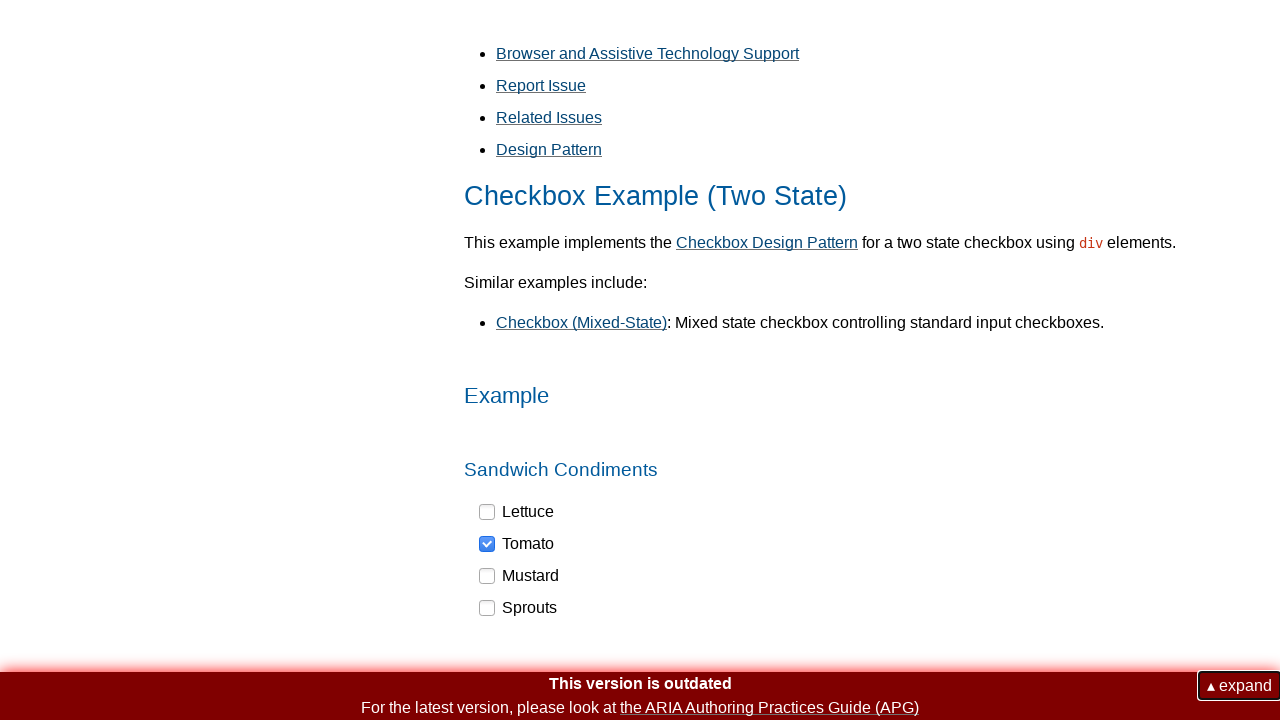

Waited for checkbox elements to be present on the page
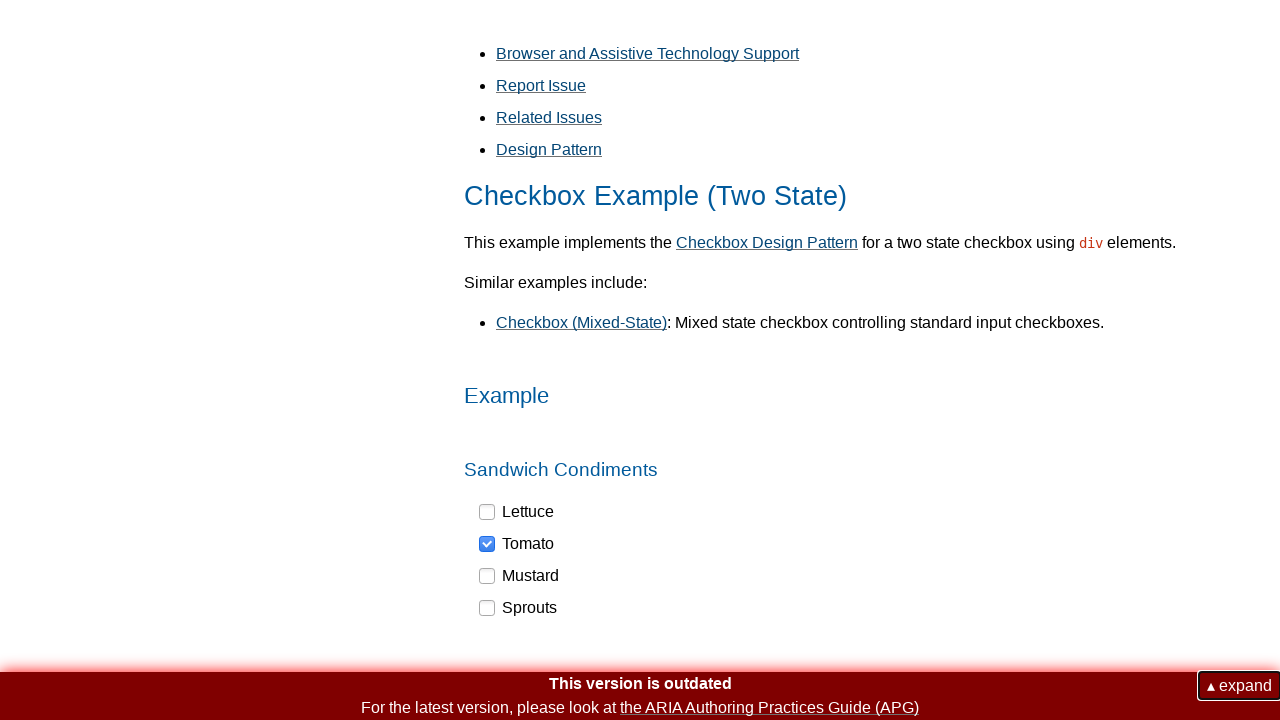

Retrieved all checkbox elements from the page
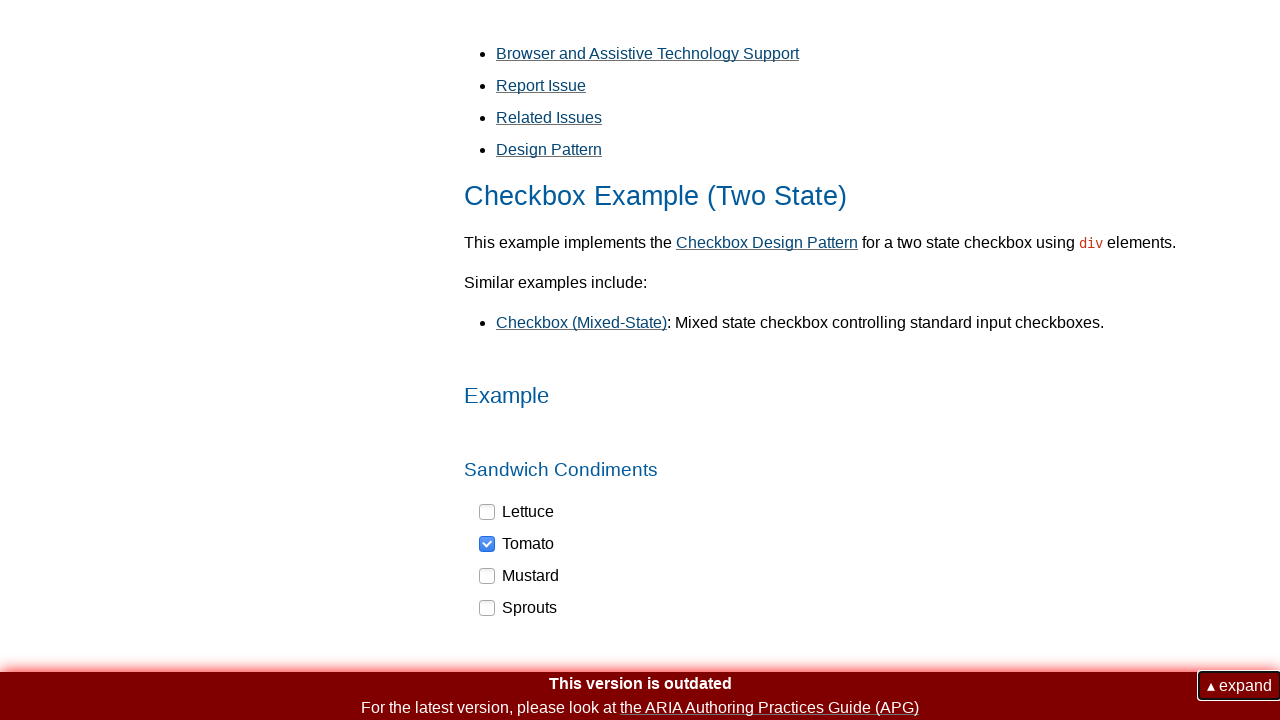

Clicked an unchecked checkbox element at (517, 512) on div[role='checkbox'] >> nth=0
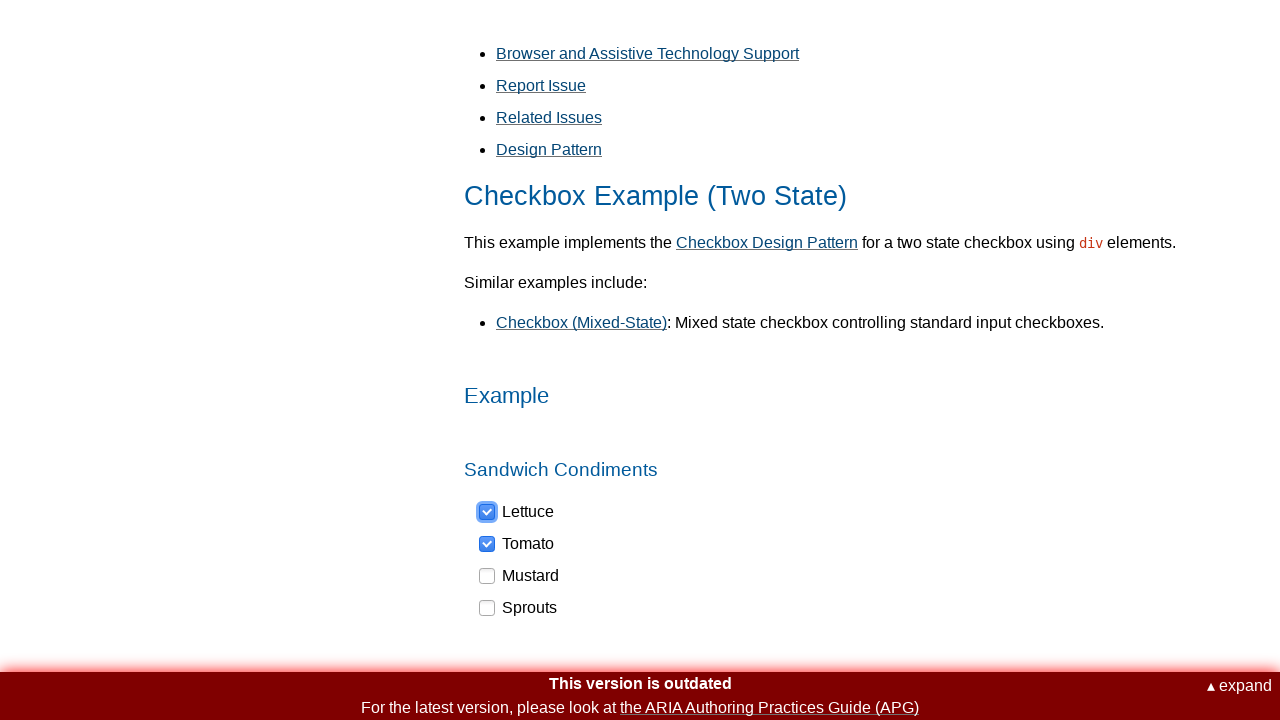

Waited 500ms between checkbox clicks
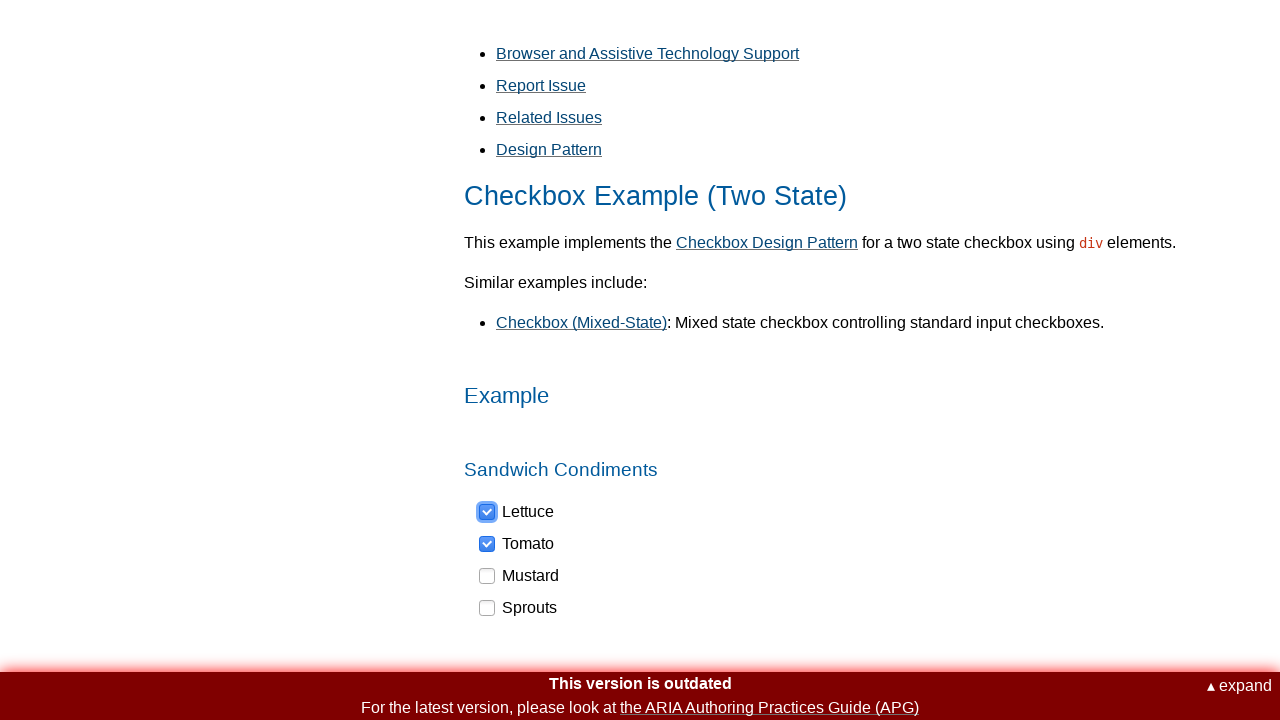

Clicked an unchecked checkbox element at (520, 576) on div[role='checkbox'] >> nth=2
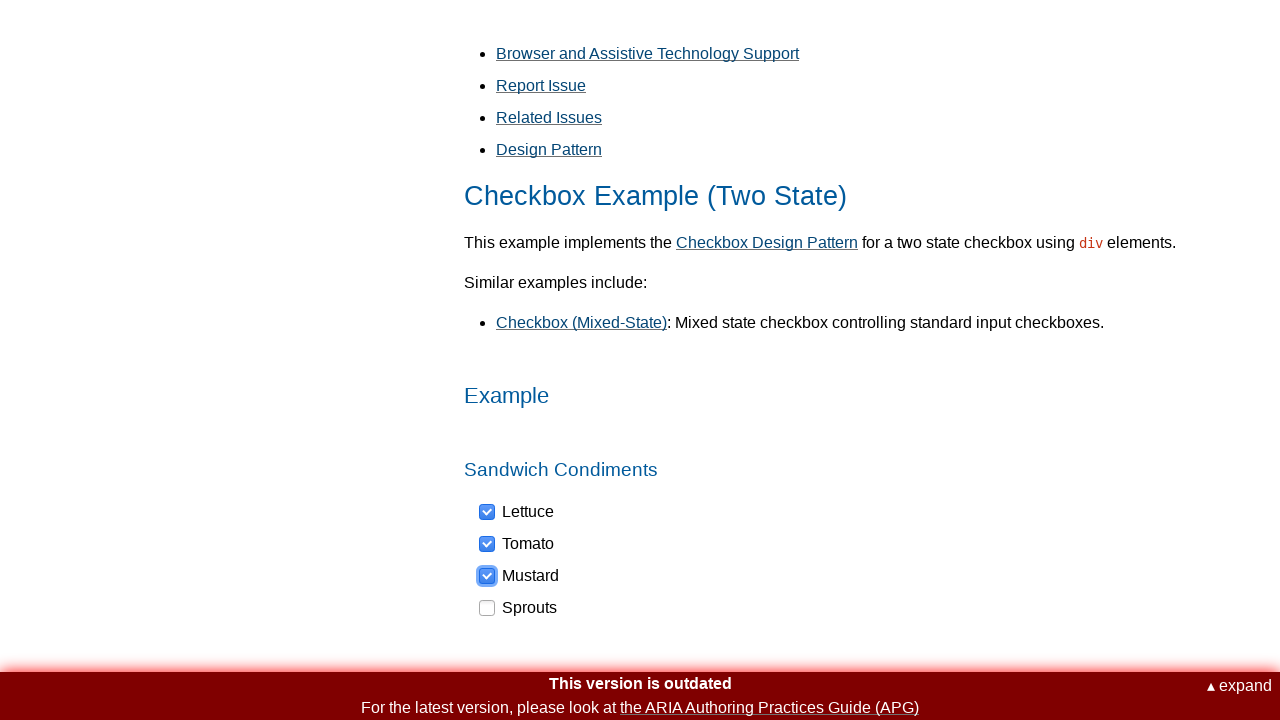

Waited 500ms between checkbox clicks
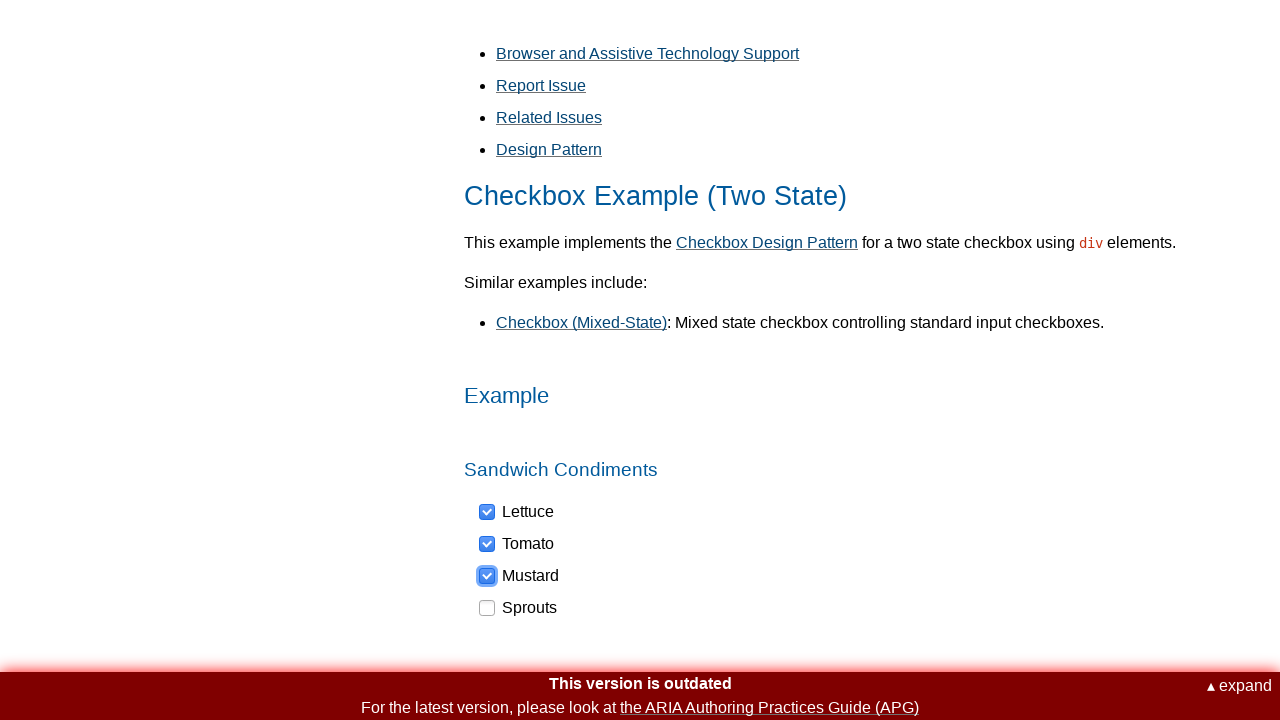

Clicked an unchecked checkbox element at (519, 608) on div[role='checkbox'] >> nth=3
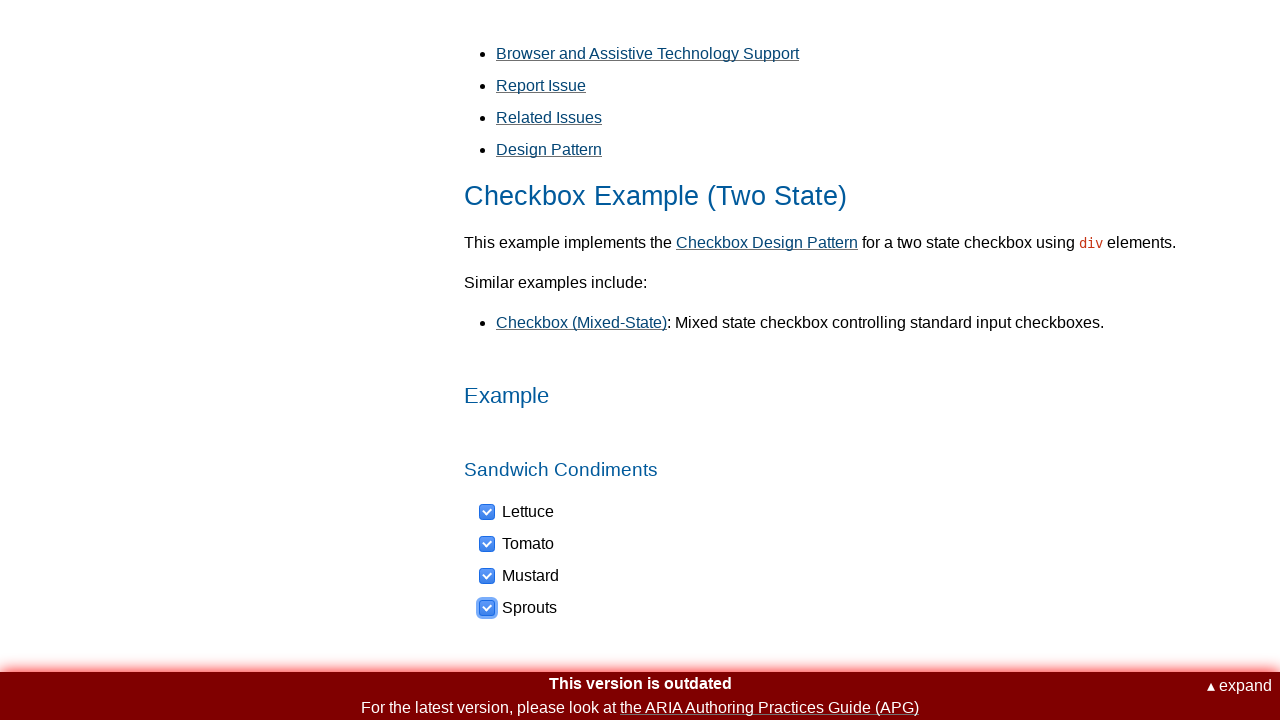

Waited 500ms between checkbox clicks
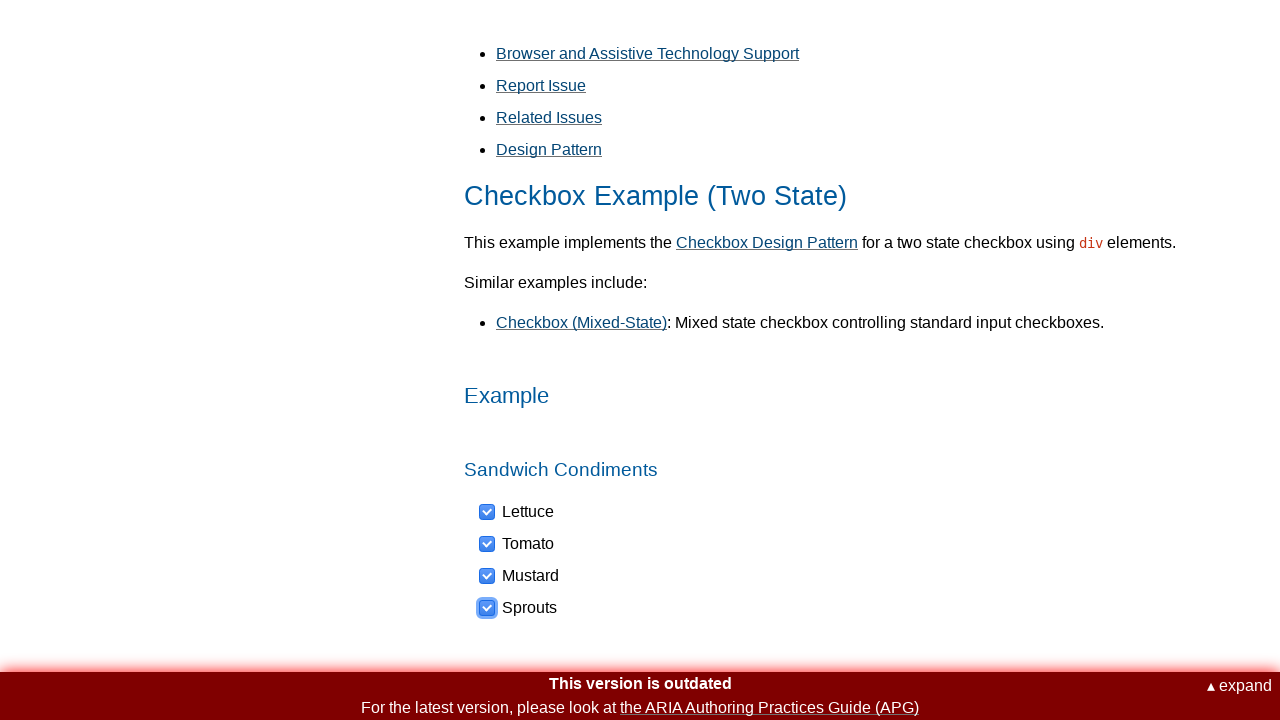

Waited 1000ms to observe the final state of all checkboxes
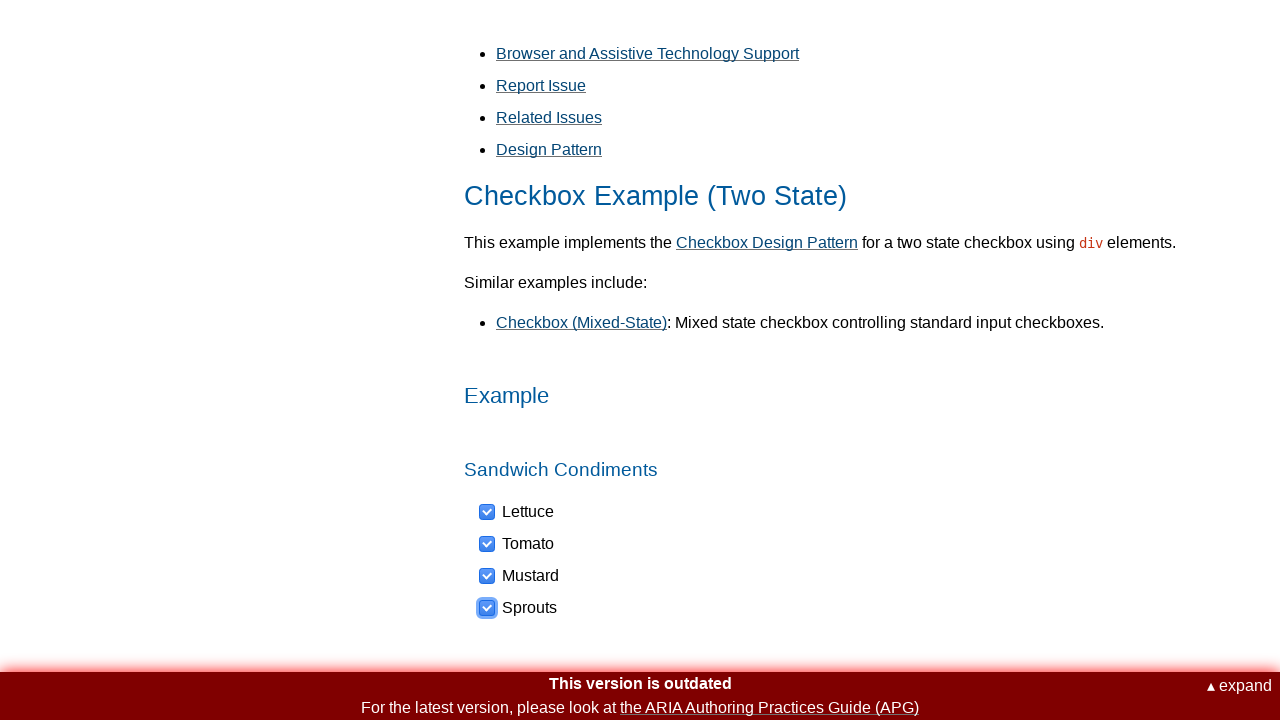

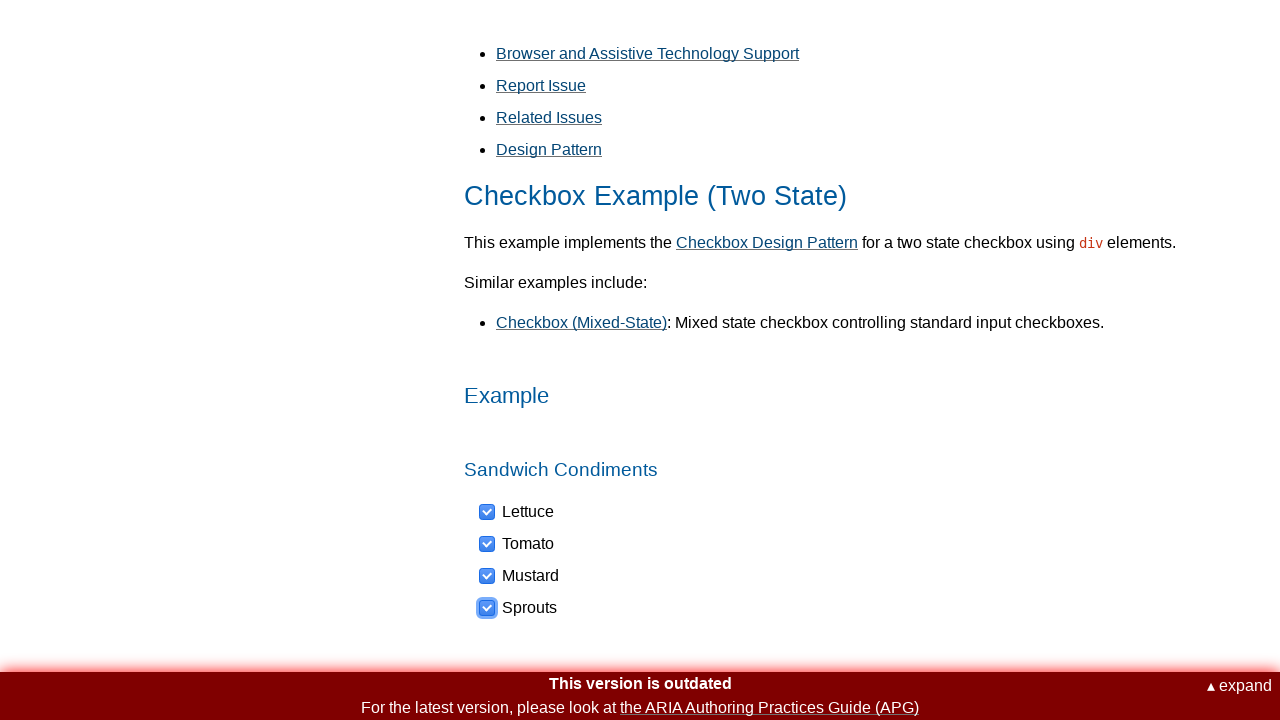